Tests that the filter links highlight correctly based on current filter selection

Starting URL: https://demo.playwright.dev/todomvc

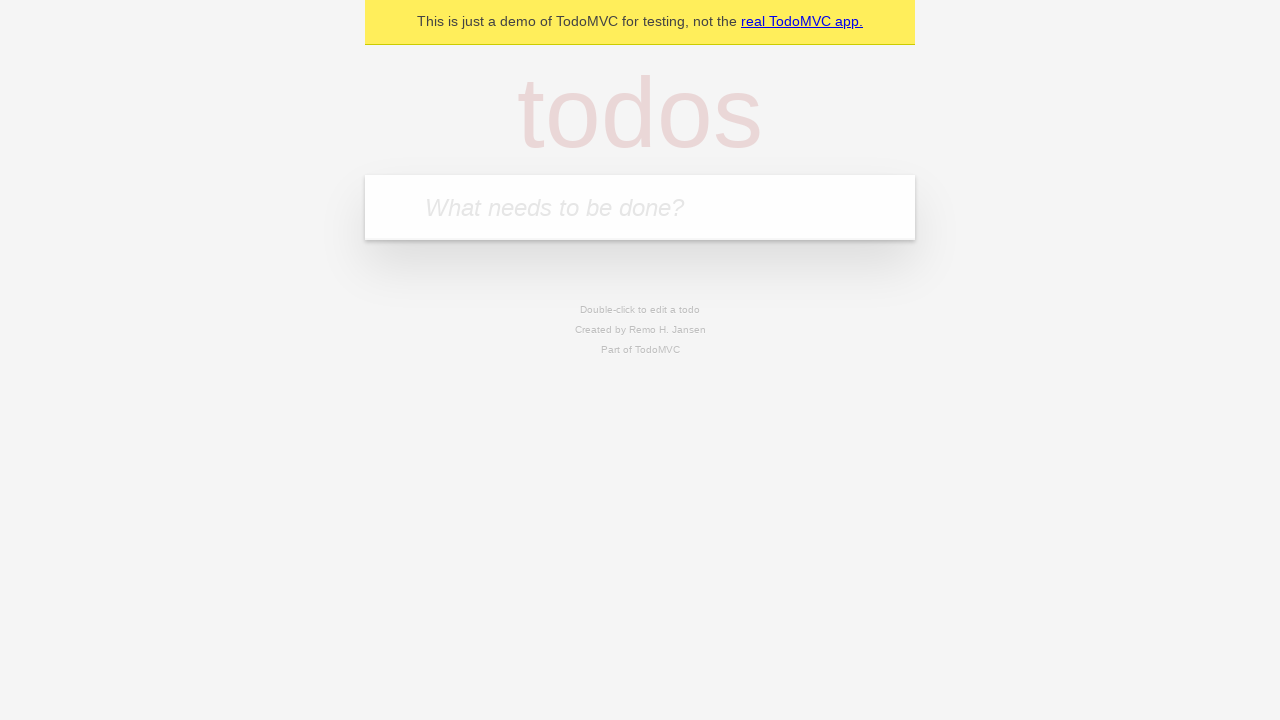

Filled todo input with 'buy some cheese' on internal:attr=[placeholder="What needs to be done?"i]
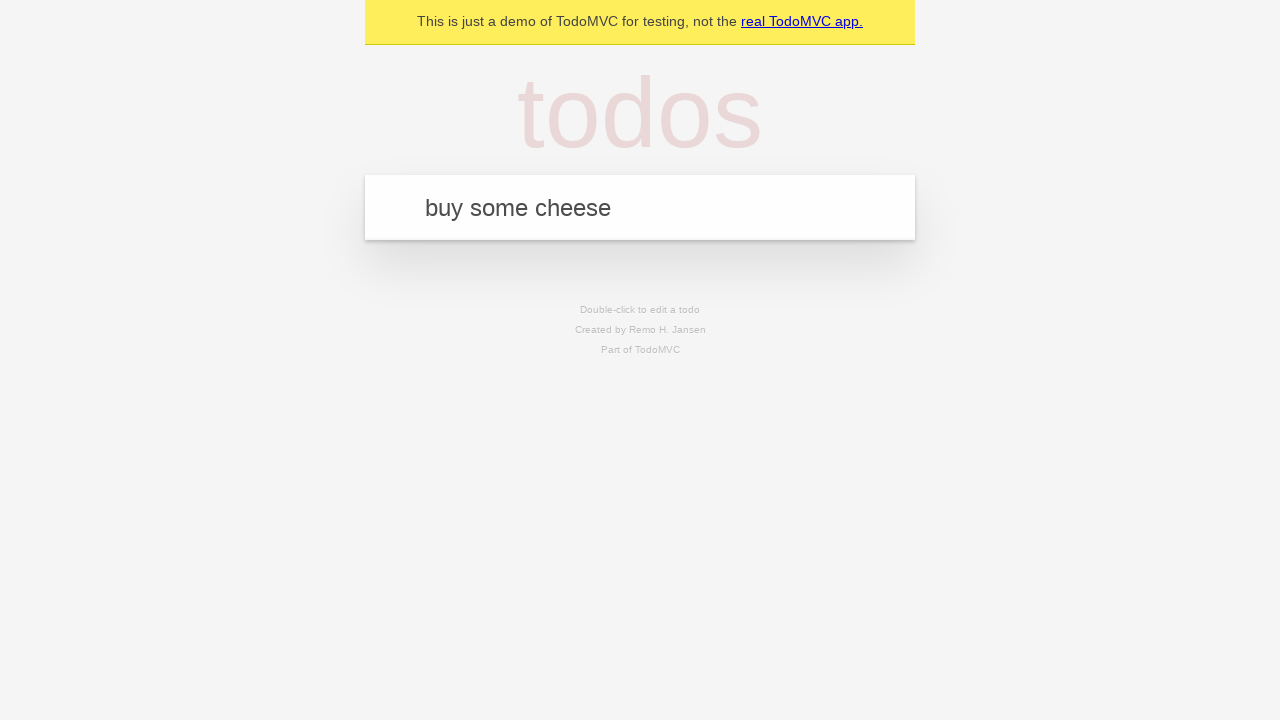

Pressed Enter to create todo 'buy some cheese' on internal:attr=[placeholder="What needs to be done?"i]
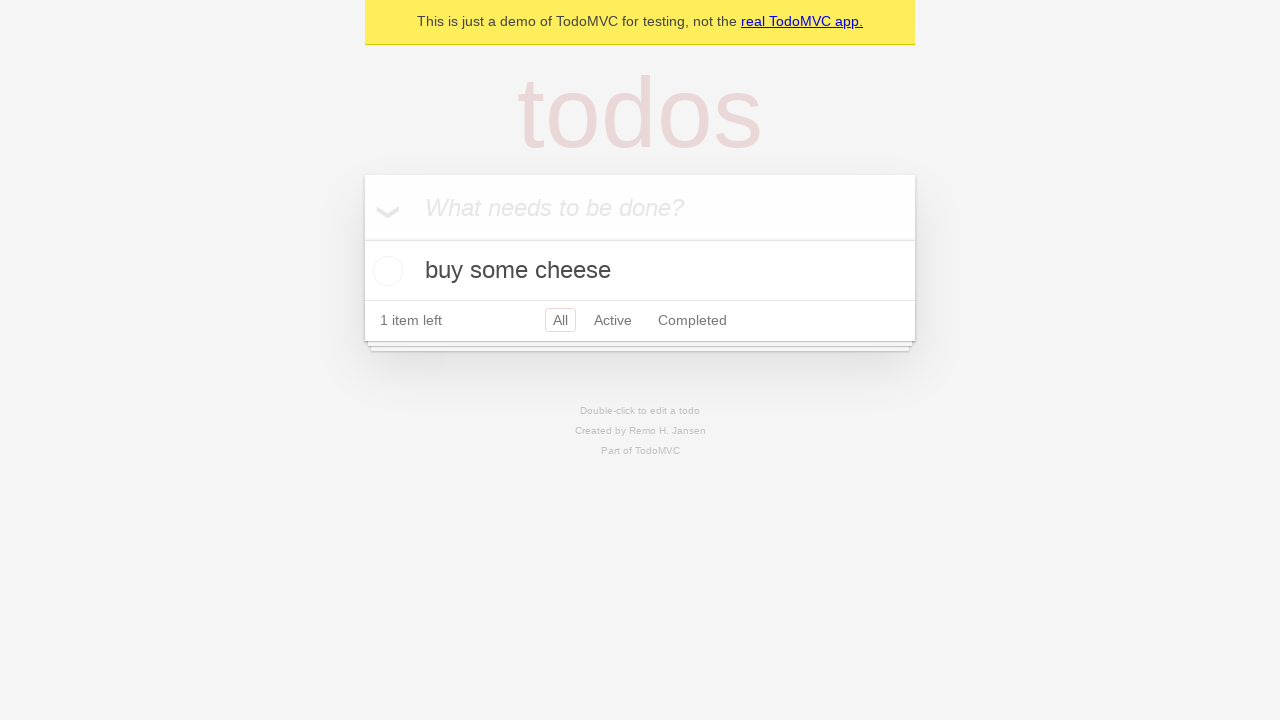

Filled todo input with 'feed the cat' on internal:attr=[placeholder="What needs to be done?"i]
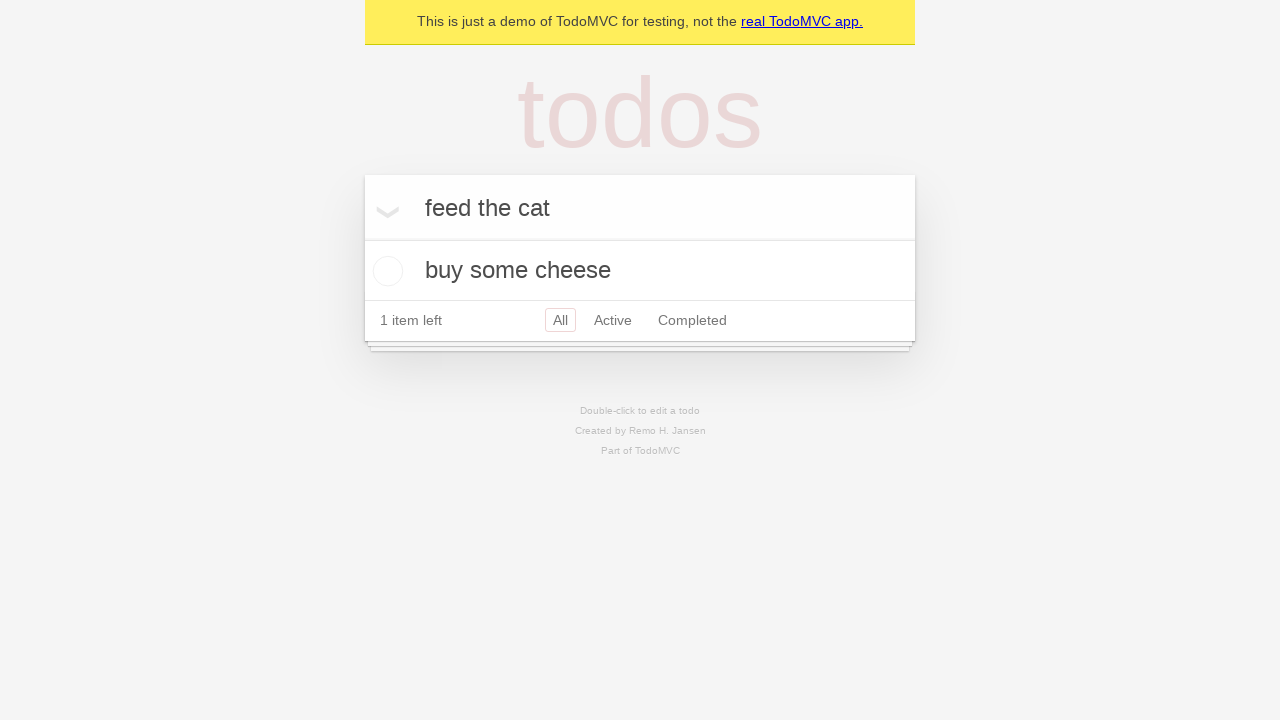

Pressed Enter to create todo 'feed the cat' on internal:attr=[placeholder="What needs to be done?"i]
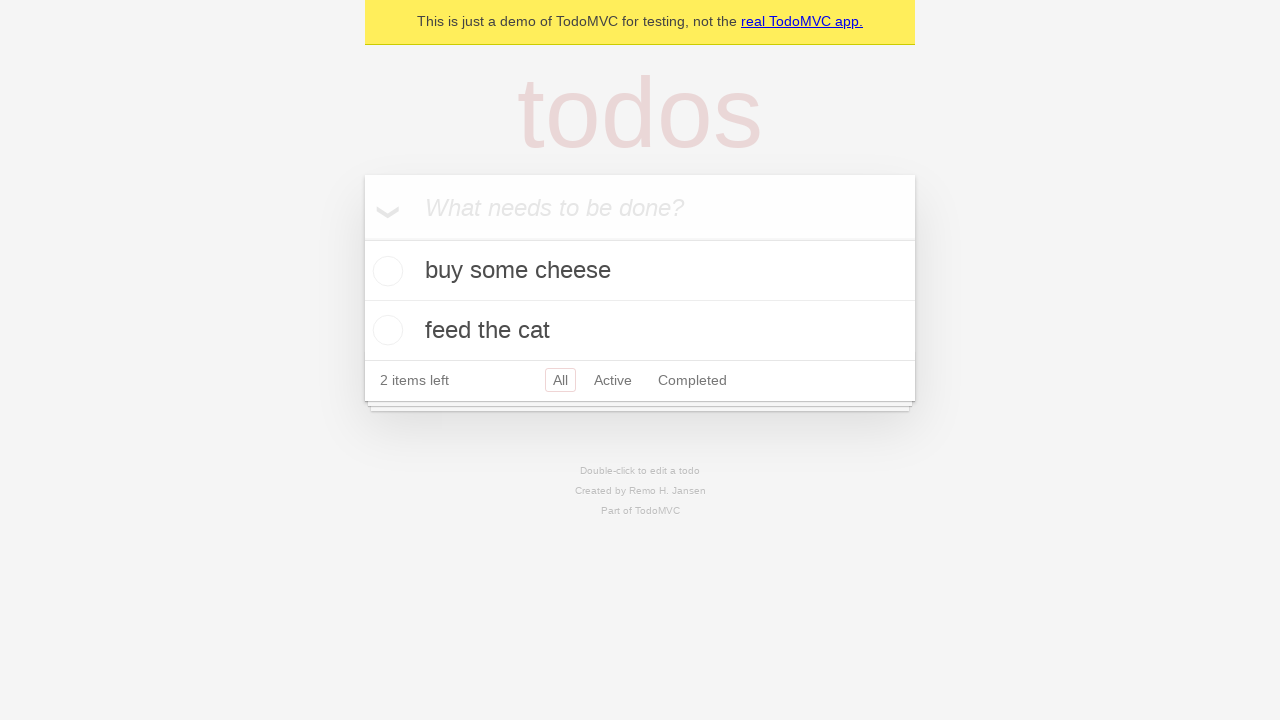

Filled todo input with 'book a doctors appointment' on internal:attr=[placeholder="What needs to be done?"i]
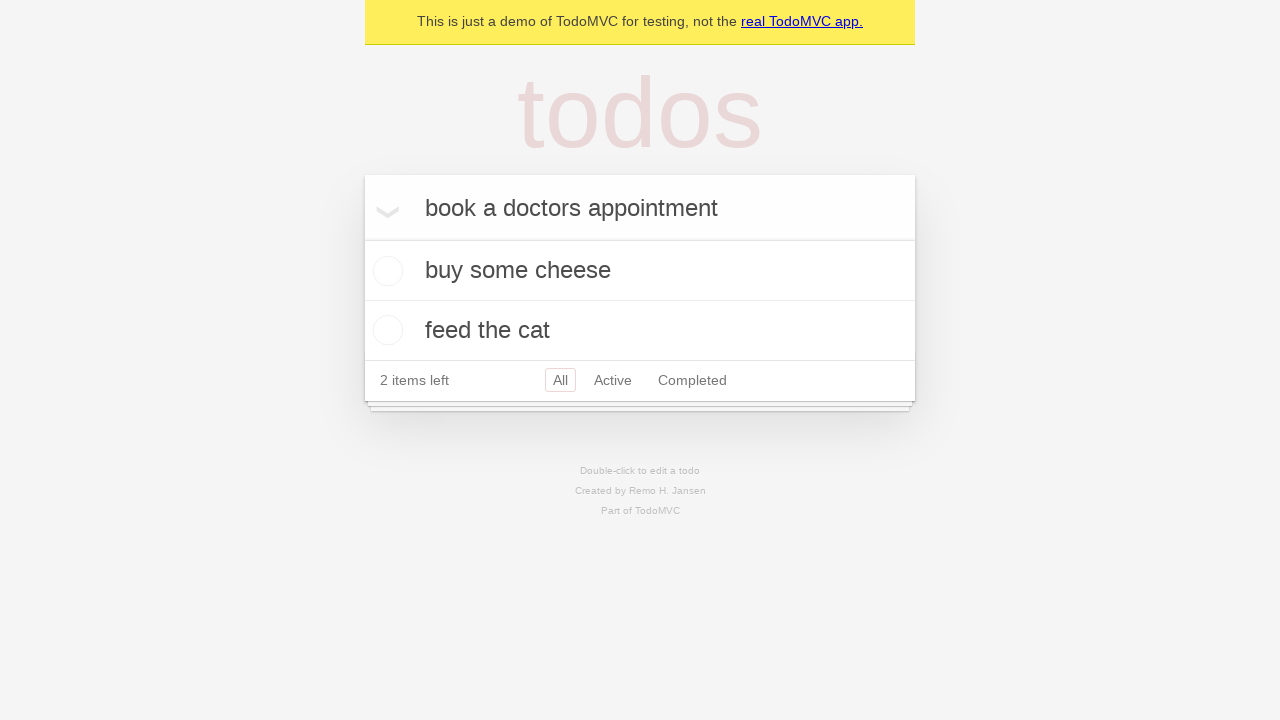

Pressed Enter to create todo 'book a doctors appointment' on internal:attr=[placeholder="What needs to be done?"i]
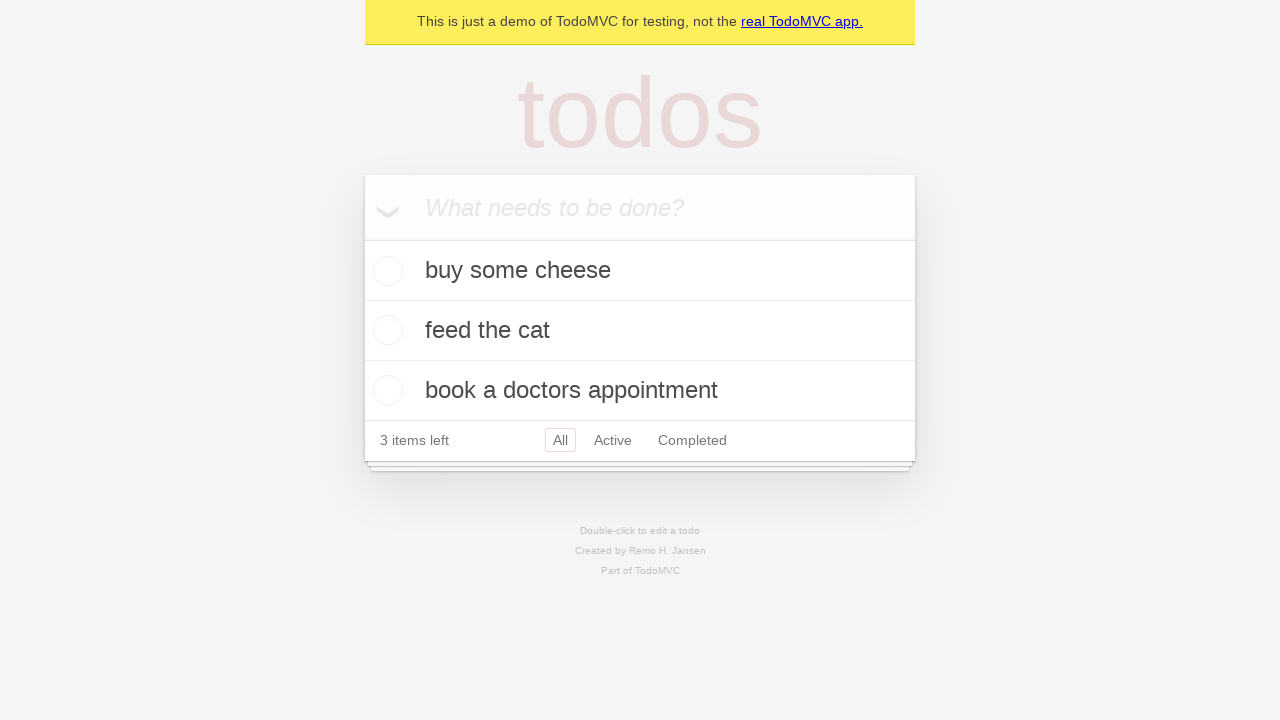

Clicked Active filter link at (613, 440) on internal:role=link[name="Active"i]
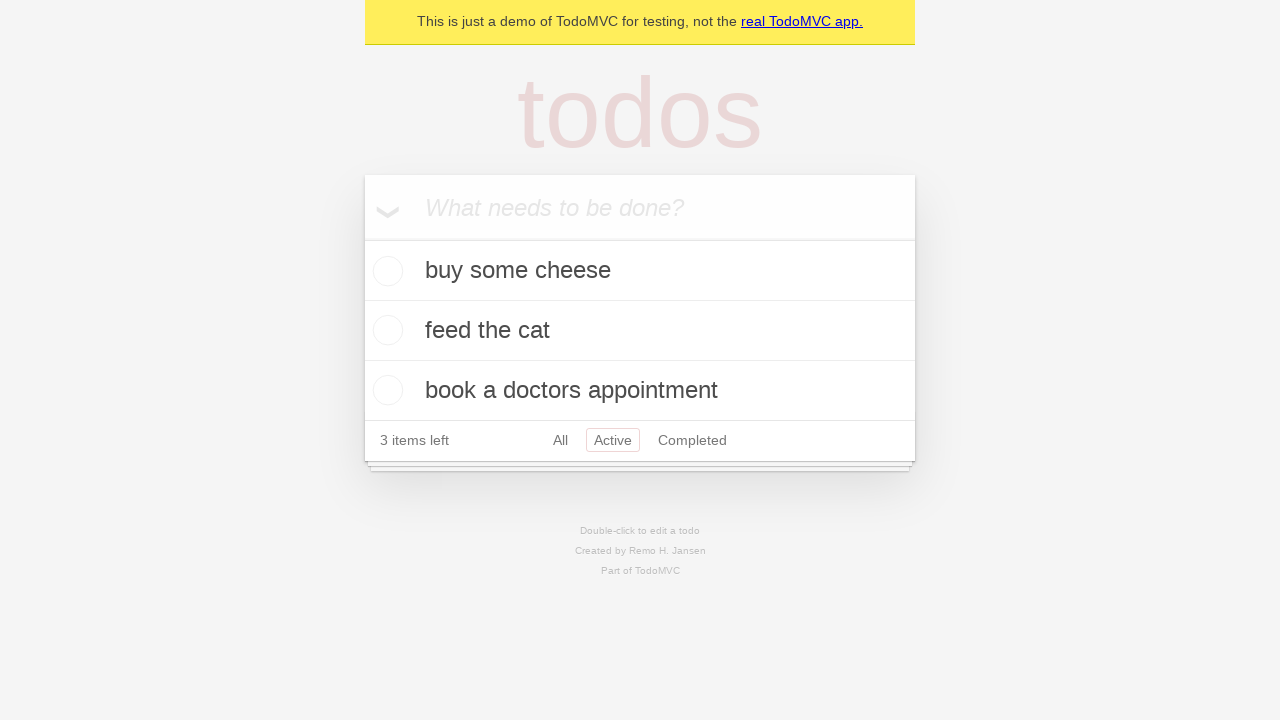

Clicked Completed filter link to test highlight at (692, 440) on internal:role=link[name="Completed"i]
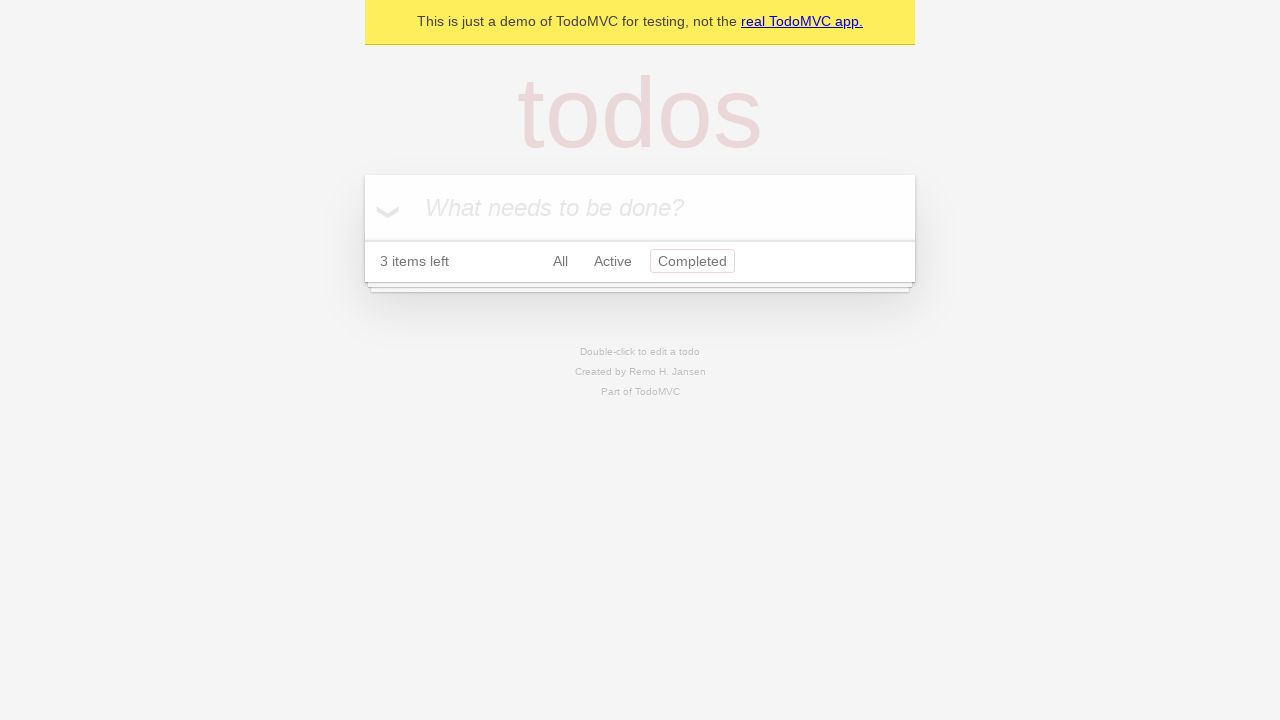

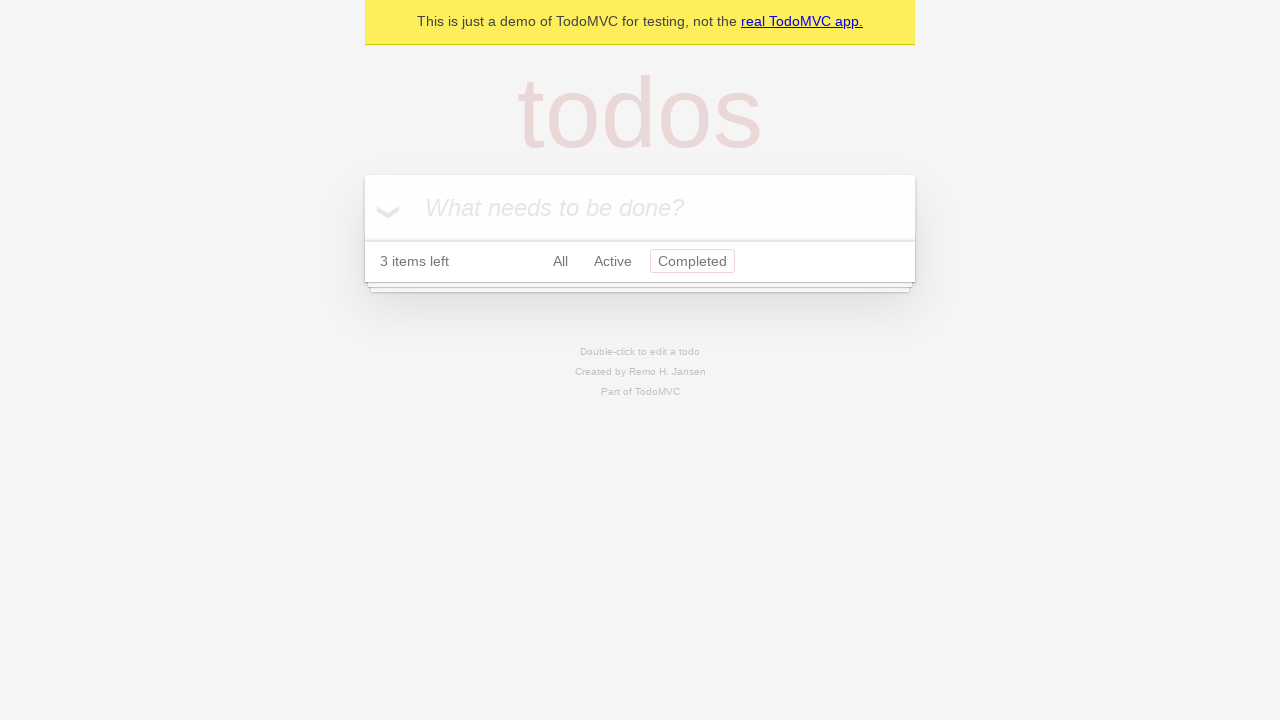